Tests the passenger selection dropdown functionality by opening the passenger info section, incrementing the adult passenger count 5 times using the increment button, and then closing the dropdown.

Starting URL: https://rahulshettyacademy.com/dropdownsPractise/

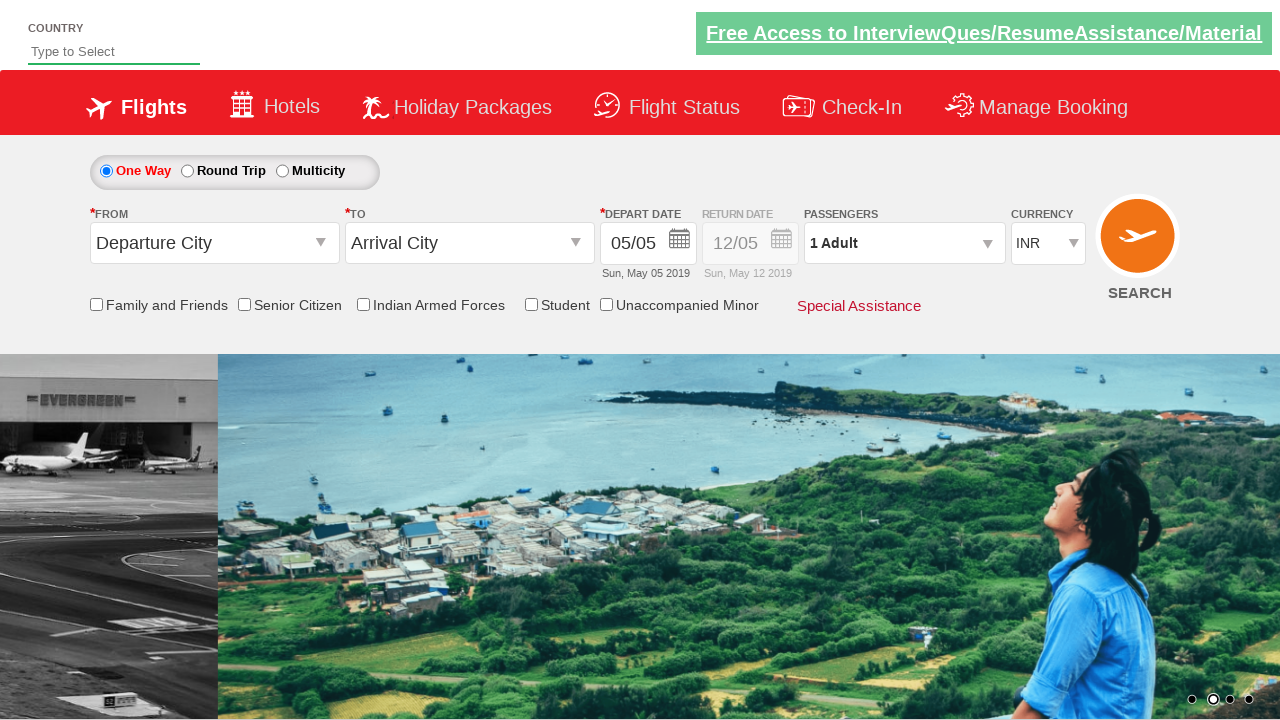

Clicked on passenger info dropdown to open it at (904, 243) on #divpaxinfo
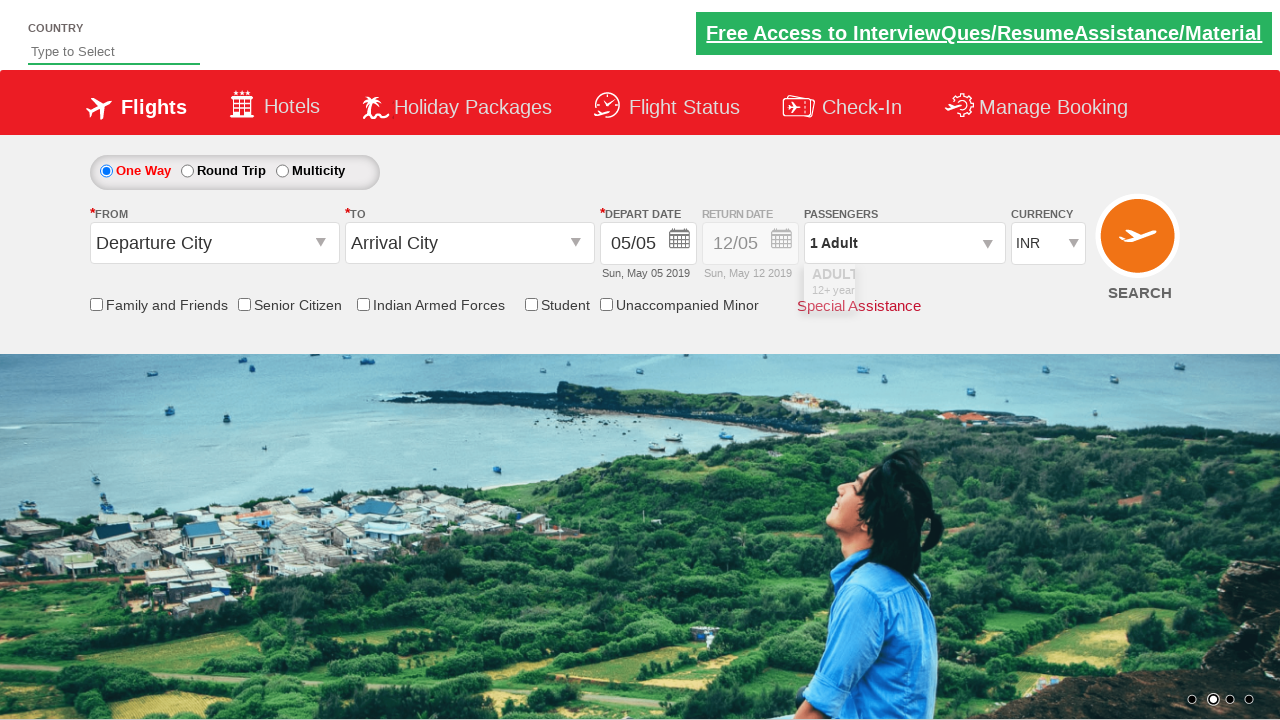

Adult increment button became visible in the dropdown
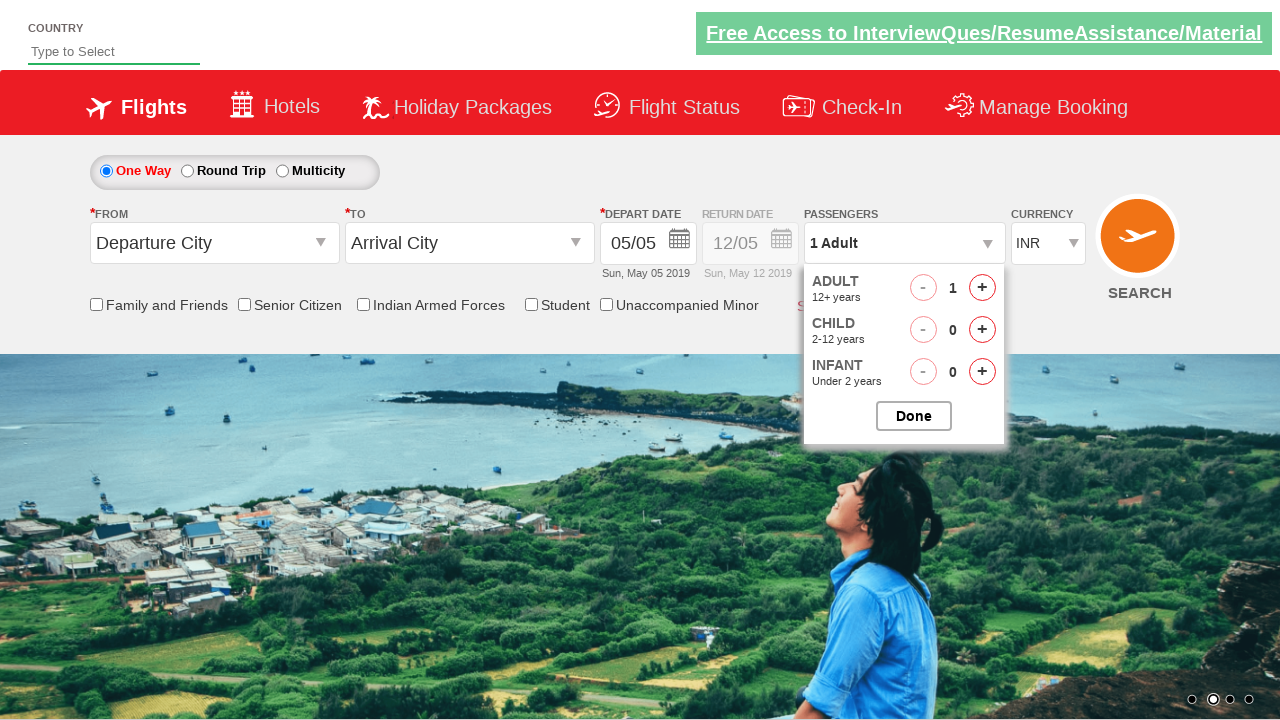

Clicked adult increment button (increment 1 of 5) at (982, 288) on #hrefIncAdt
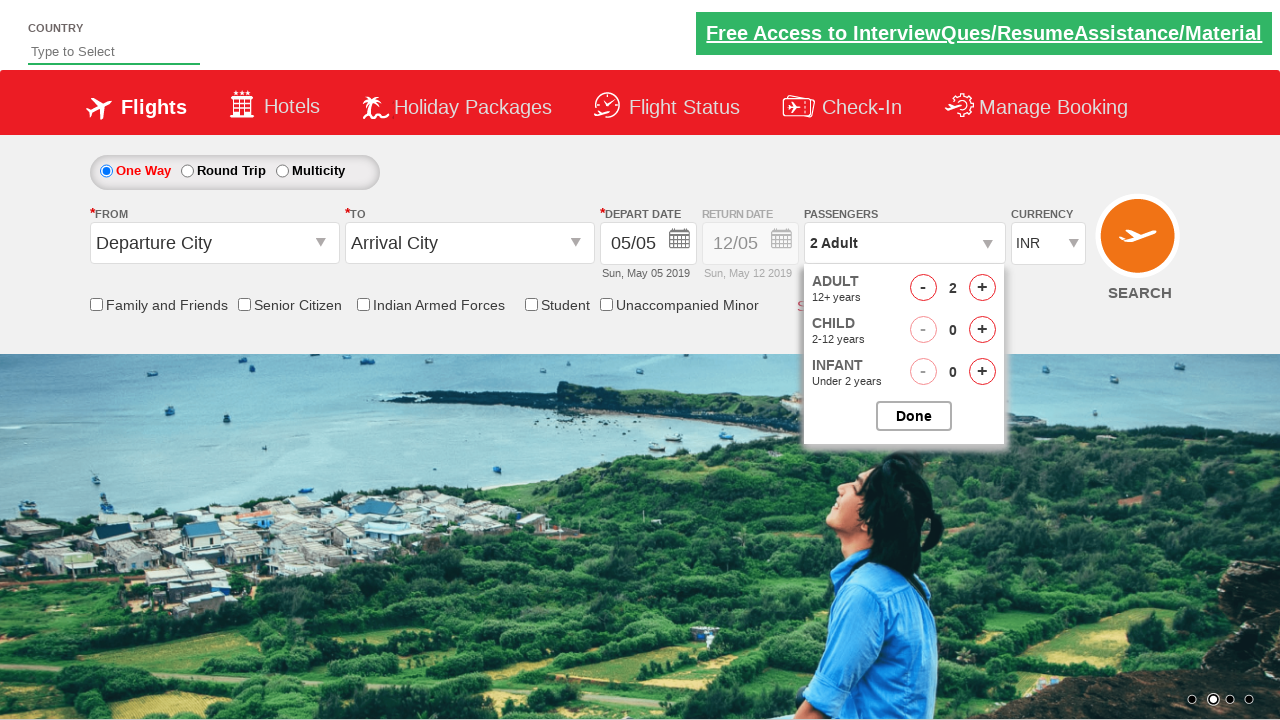

Clicked adult increment button (increment 2 of 5) at (982, 288) on #hrefIncAdt
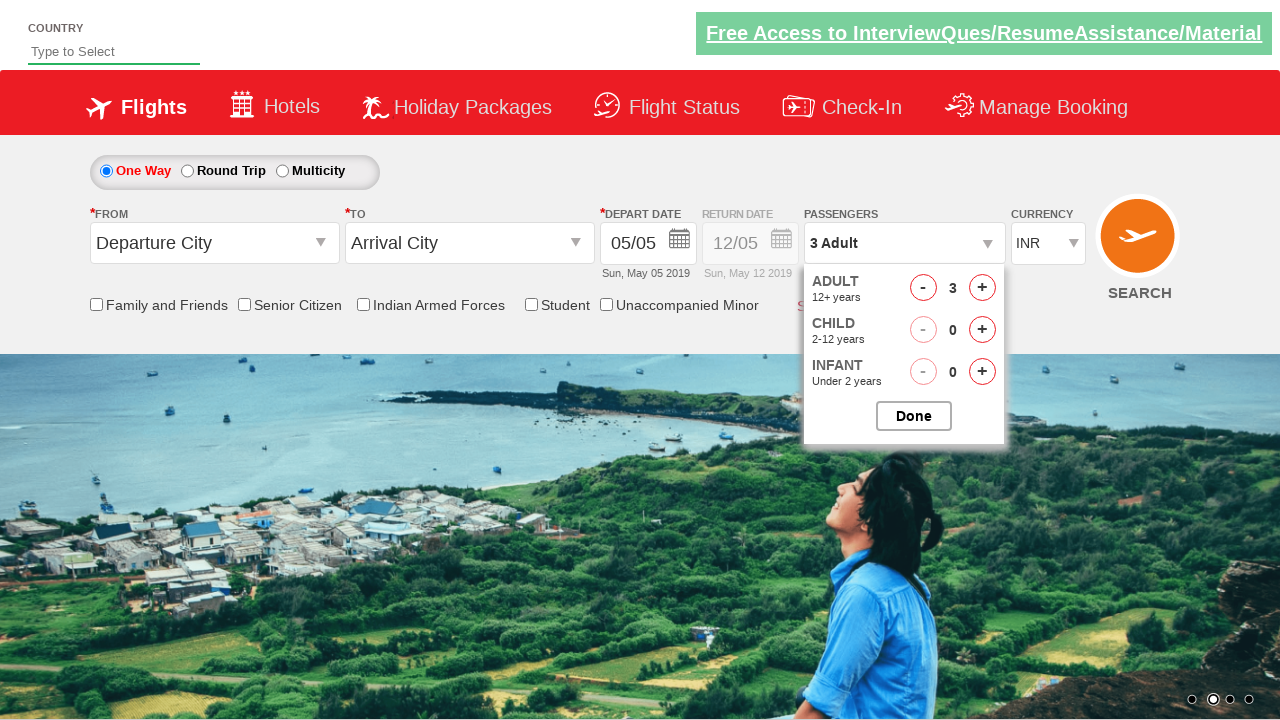

Clicked adult increment button (increment 3 of 5) at (982, 288) on #hrefIncAdt
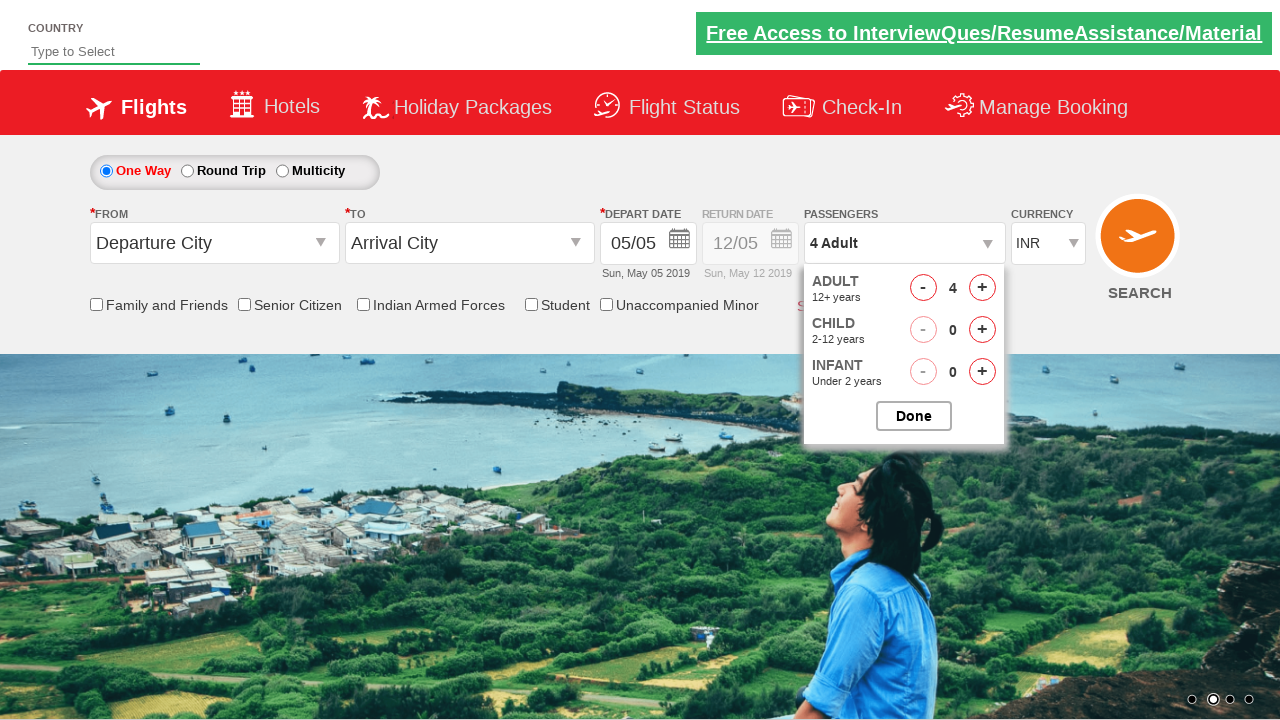

Clicked adult increment button (increment 4 of 5) at (982, 288) on #hrefIncAdt
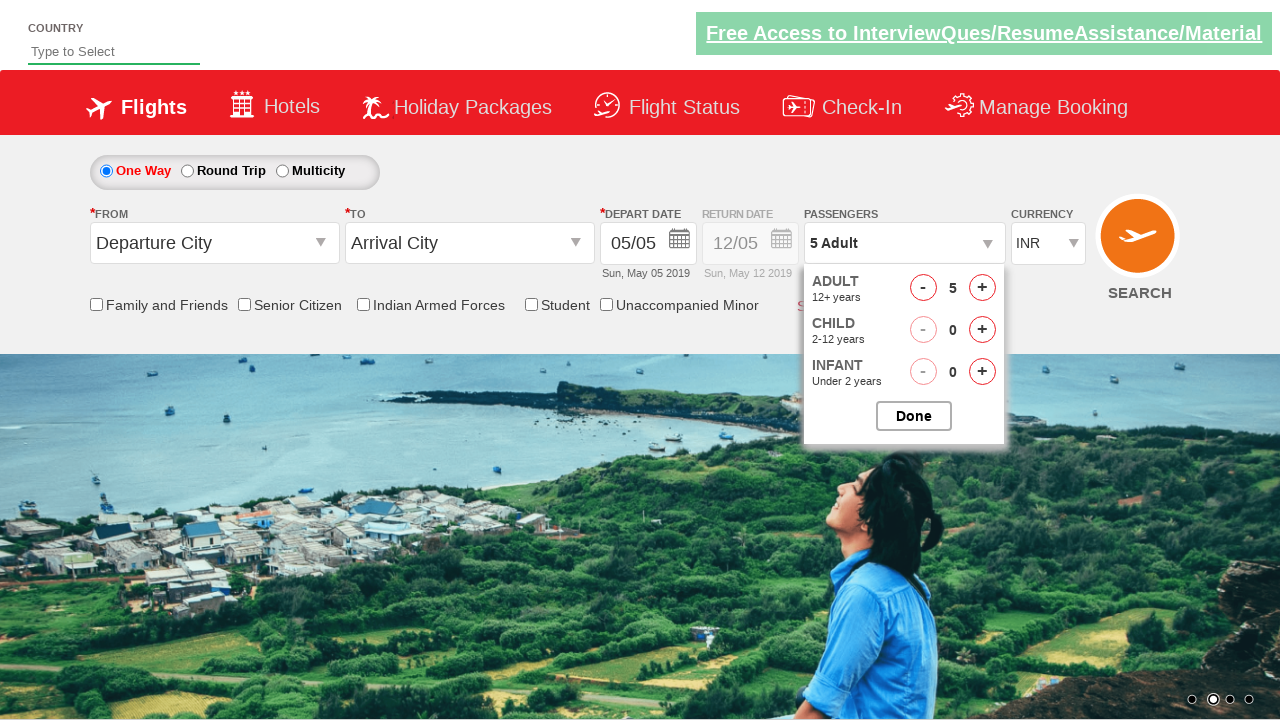

Clicked adult increment button (increment 5 of 5) at (982, 288) on #hrefIncAdt
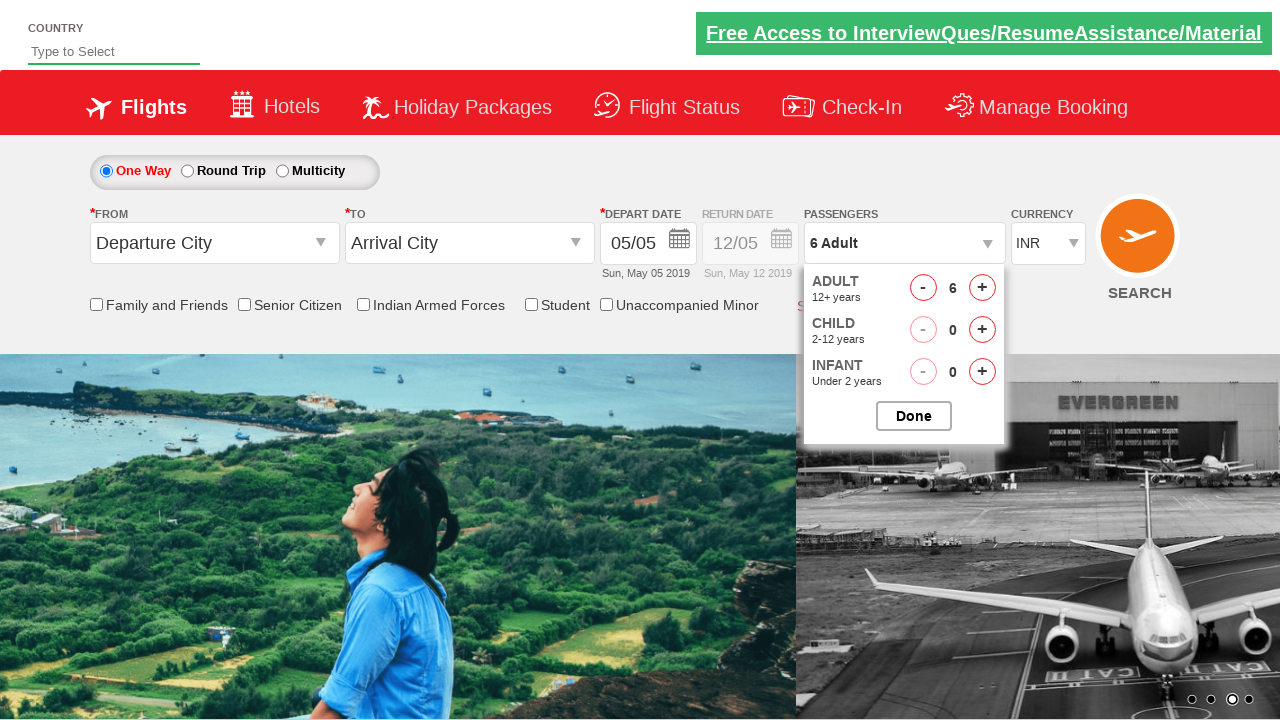

Clicked button to close the passenger options dropdown at (914, 416) on #btnclosepaxoption
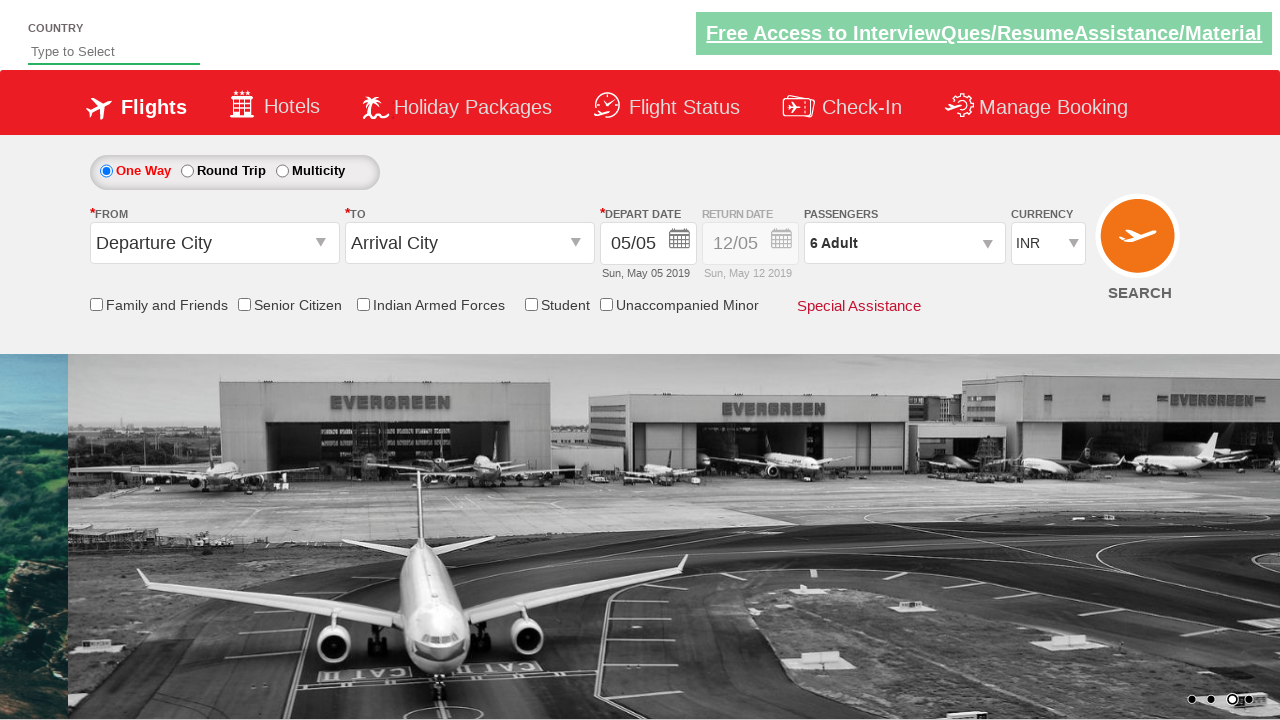

Passenger dropdown closed successfully
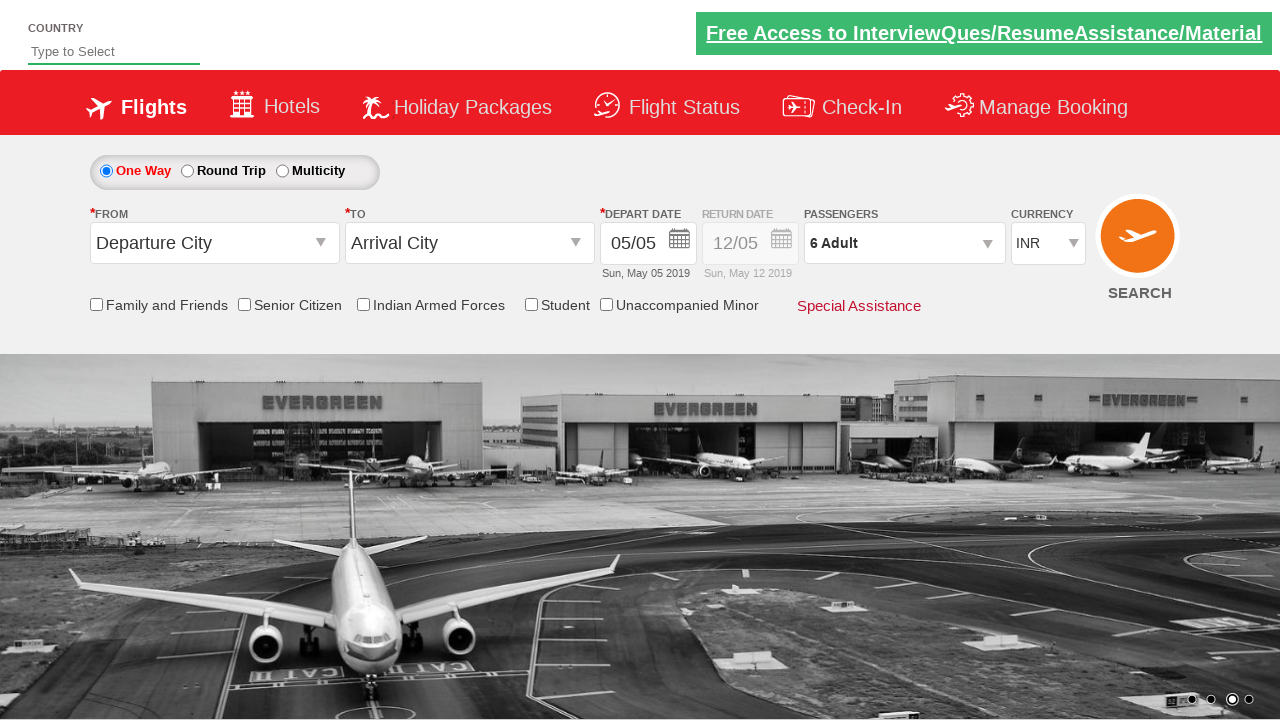

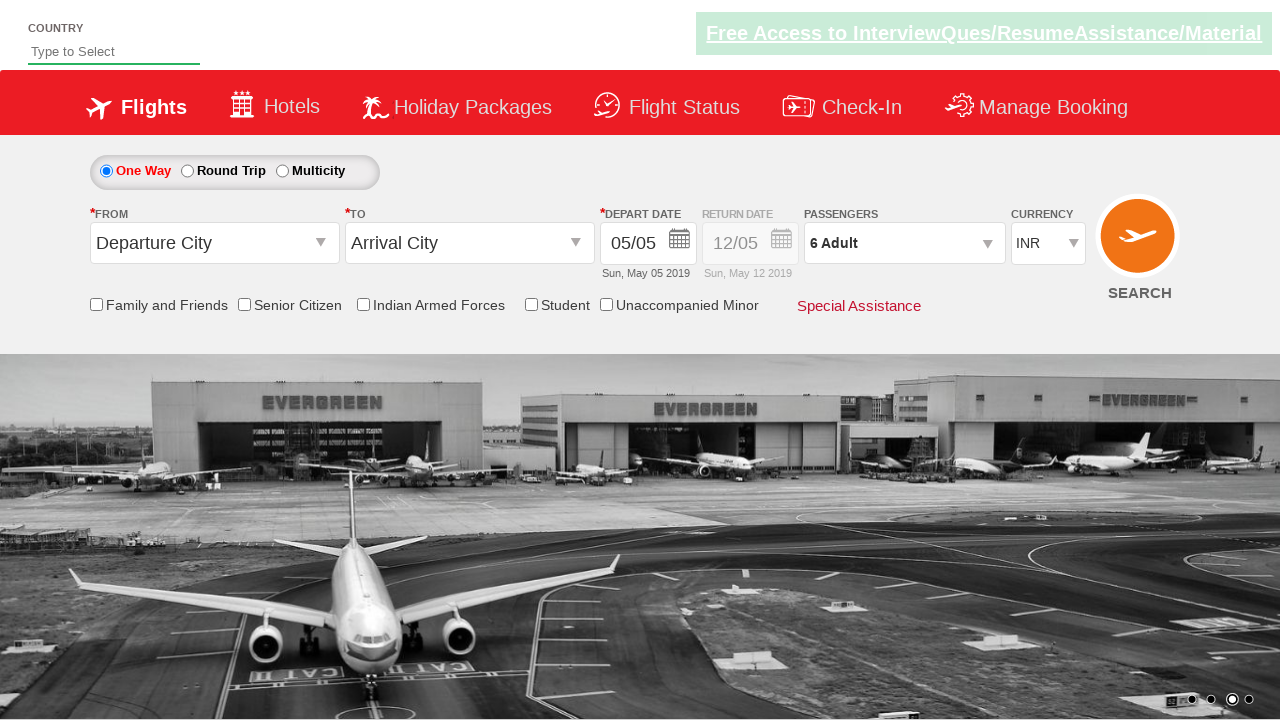